Tests iframe handling by counting total iframes on the page, scrolling to a specific iframe, switching into it to read content, then switching back to the parent frame to verify the page heading.

Starting URL: https://demoqa.com/frames

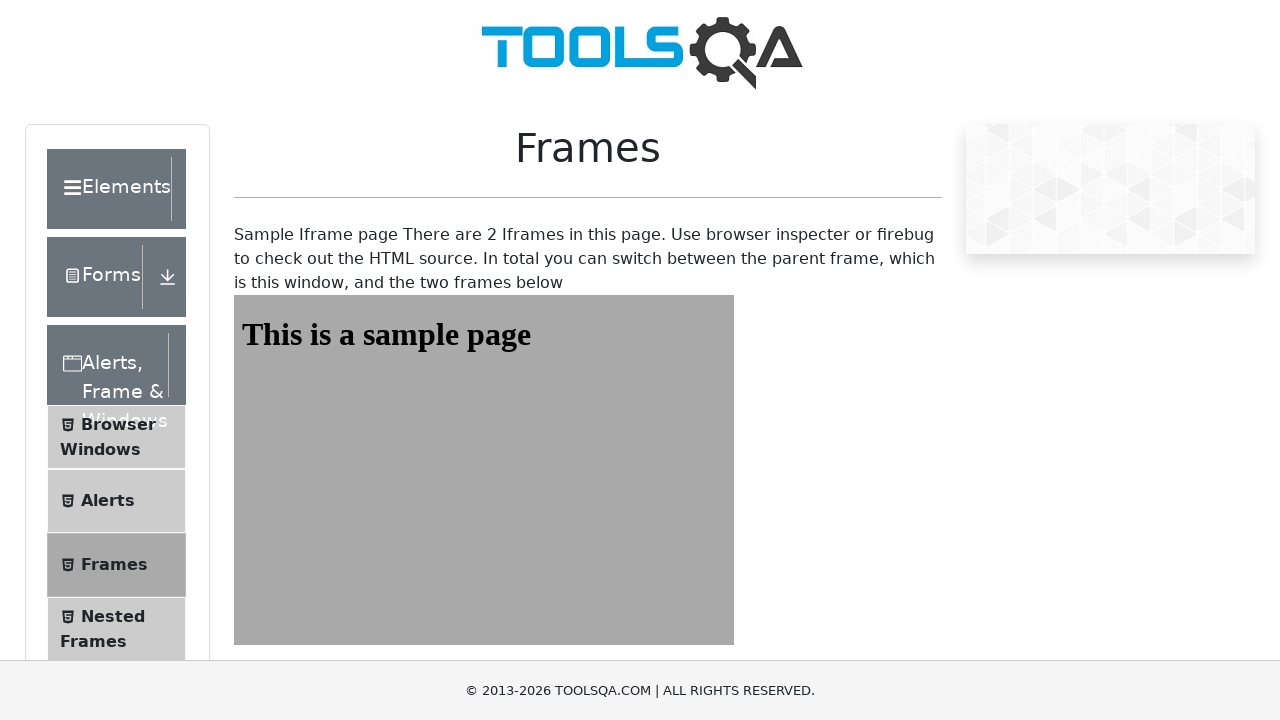

Waited for page to reach domcontentloaded state
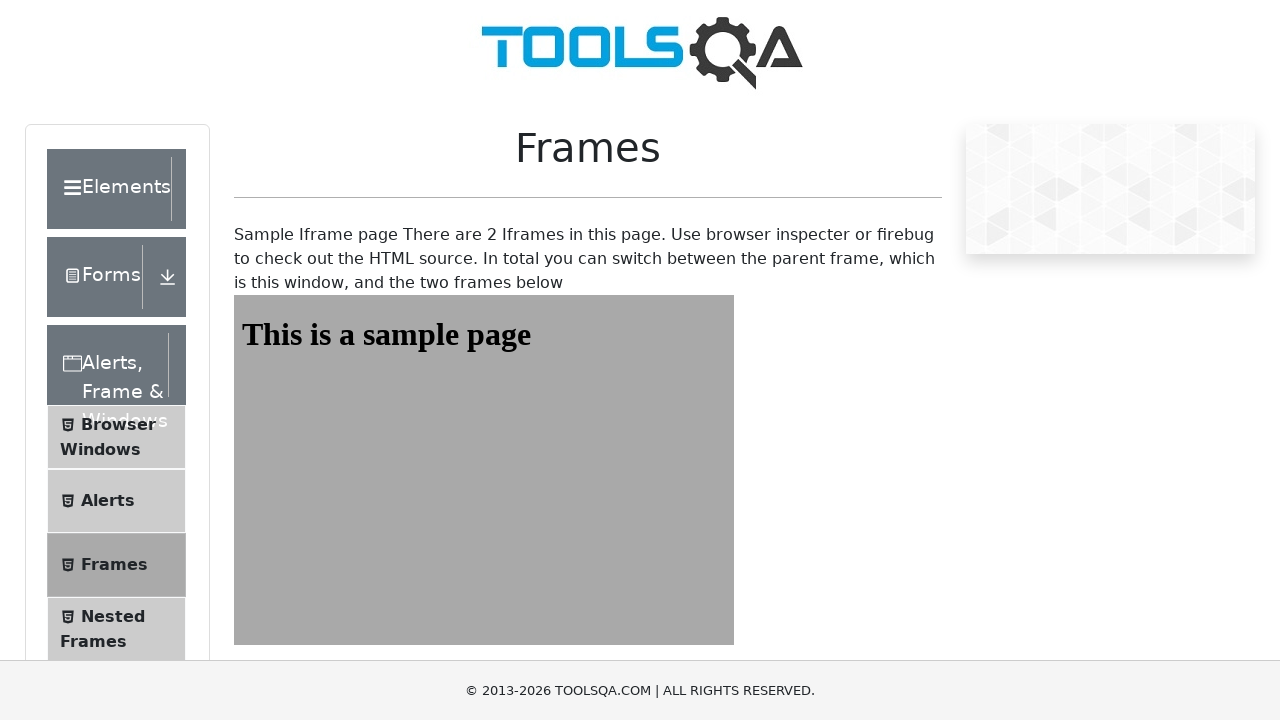

Located all iframes on page - Total: 5
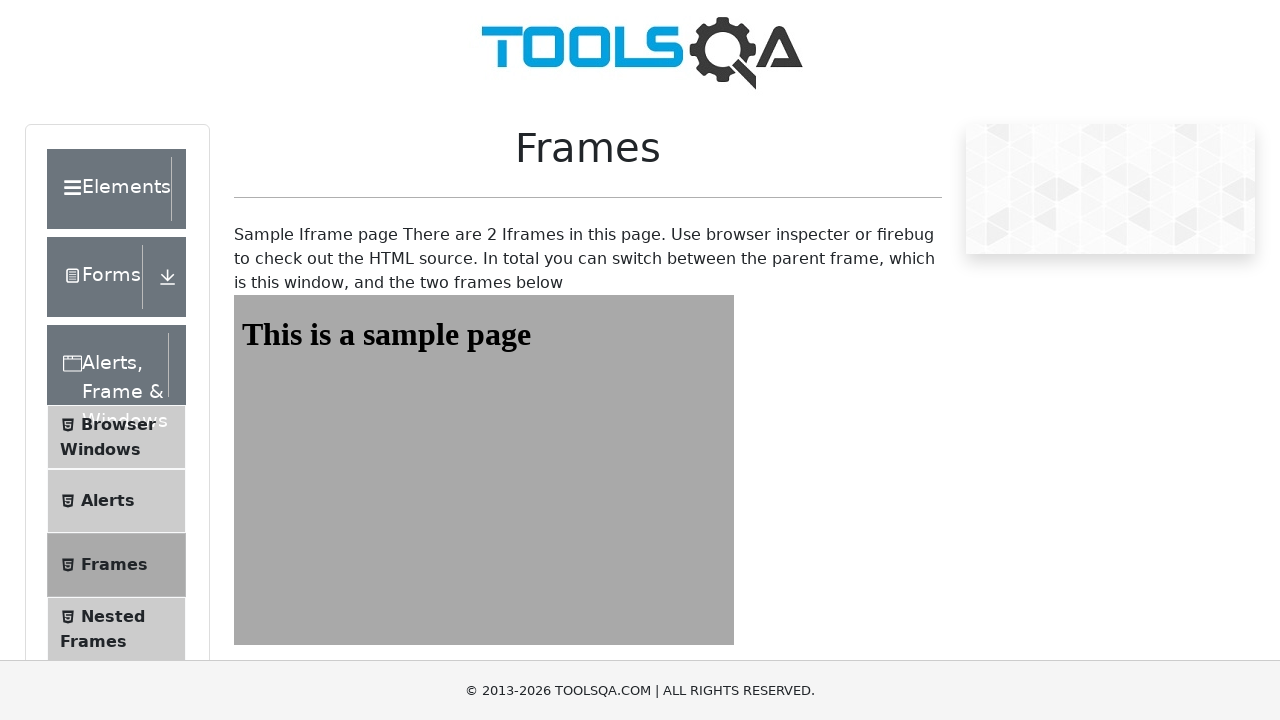

Located iframe#frame2
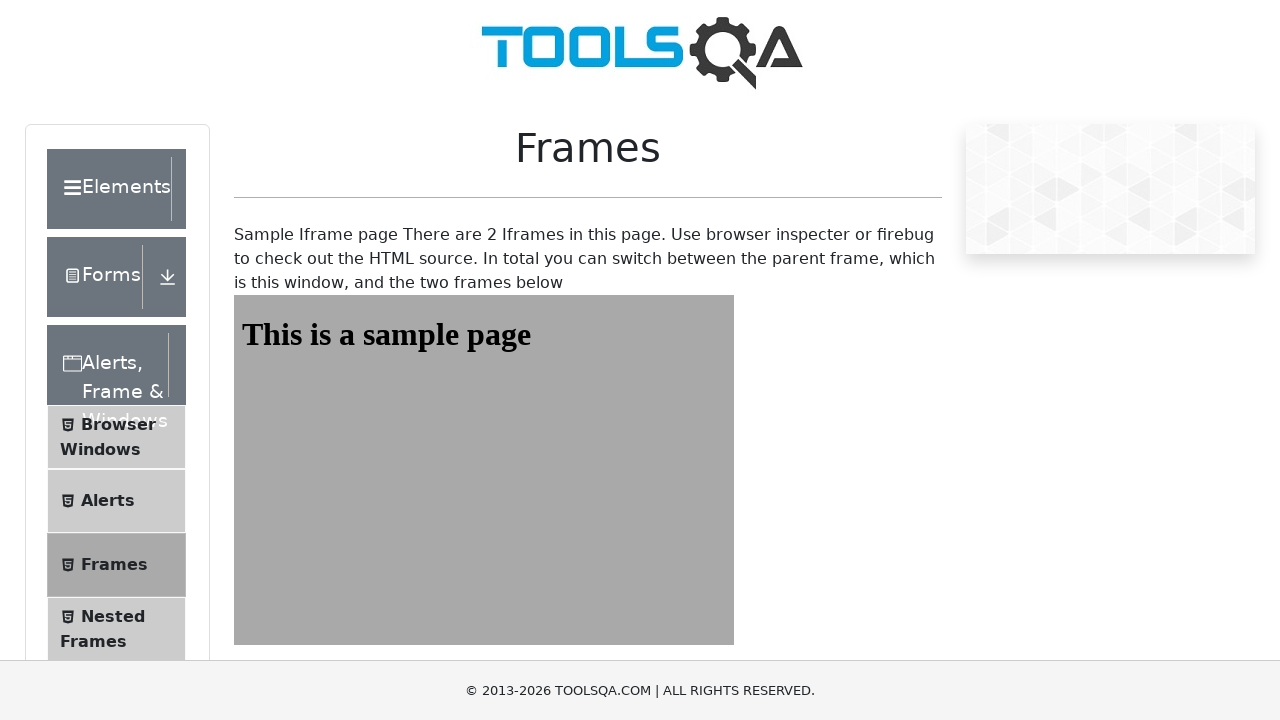

Scrolled to iframe#frame2
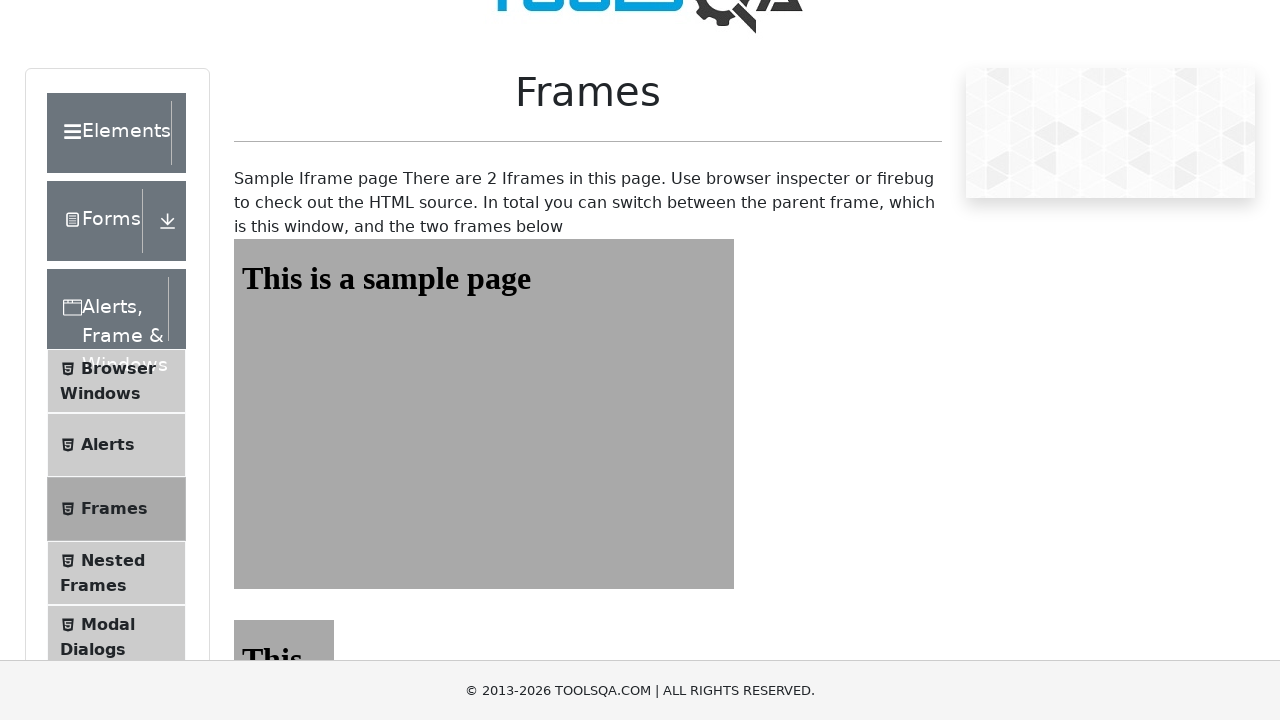

Switched context to iframe#frame2
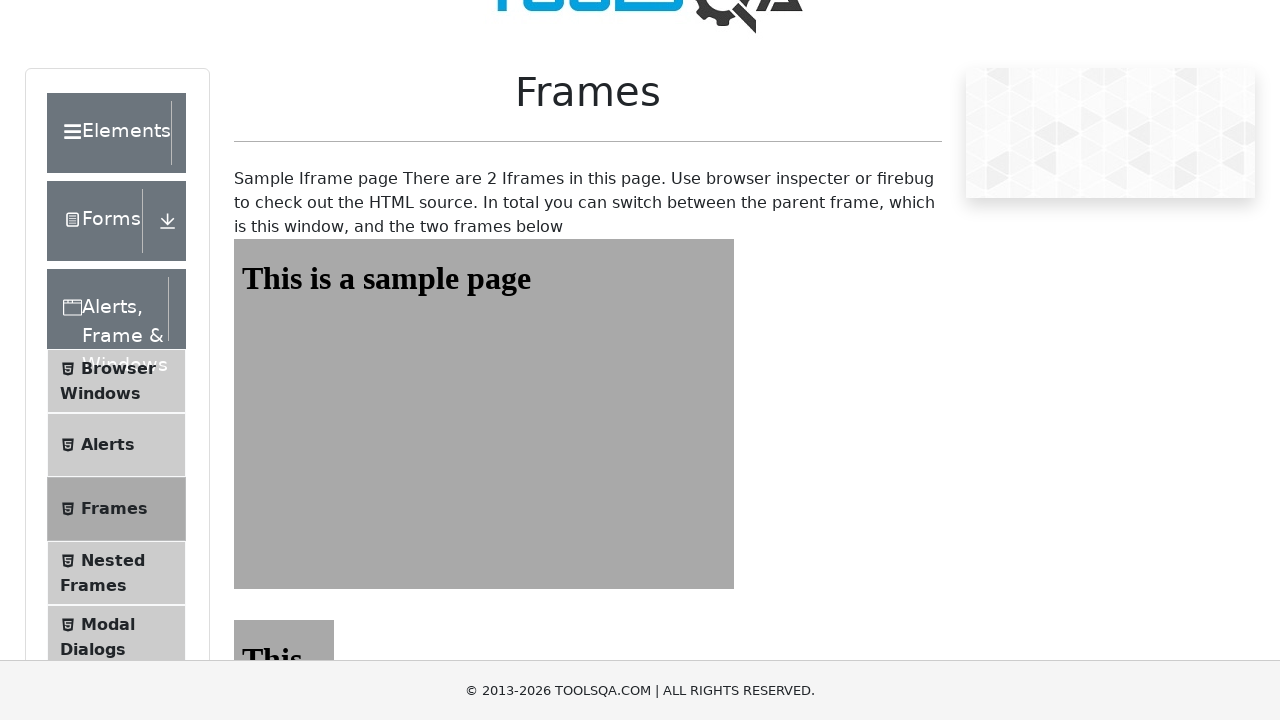

Retrieved text content from iframe#frame2: 
This is a sample page



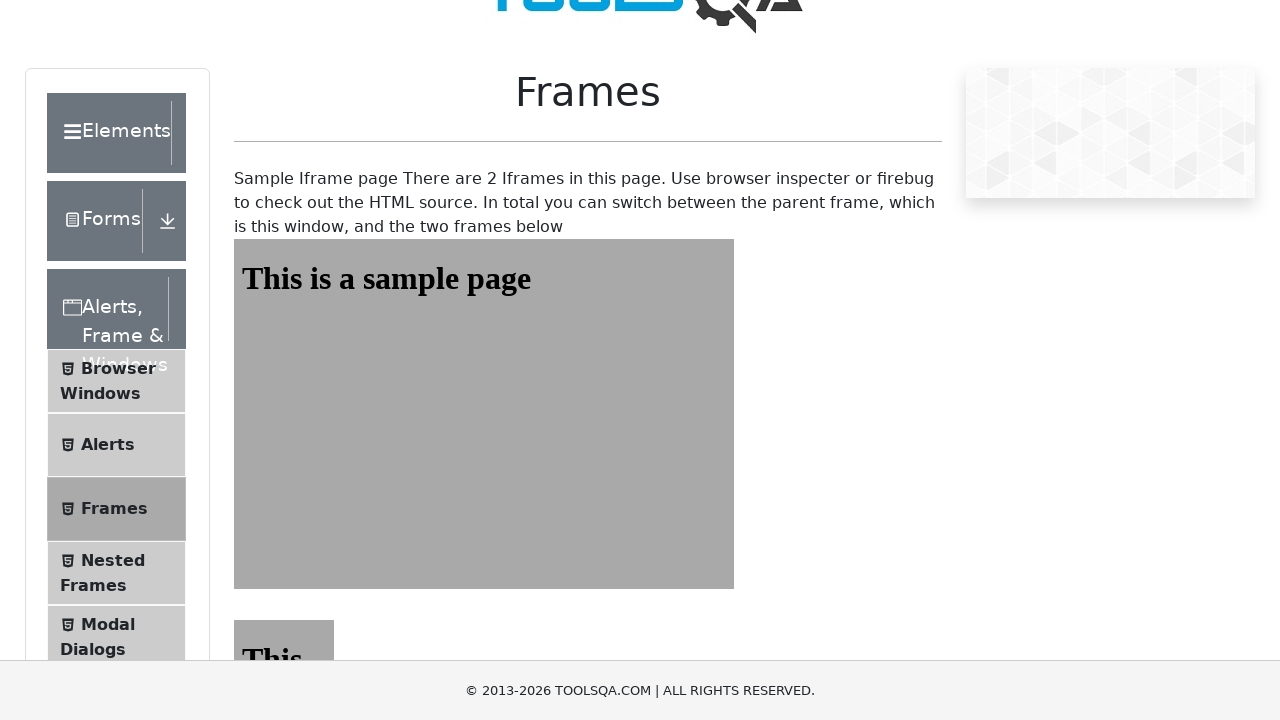

Retrieved page heading from parent frame: Frames
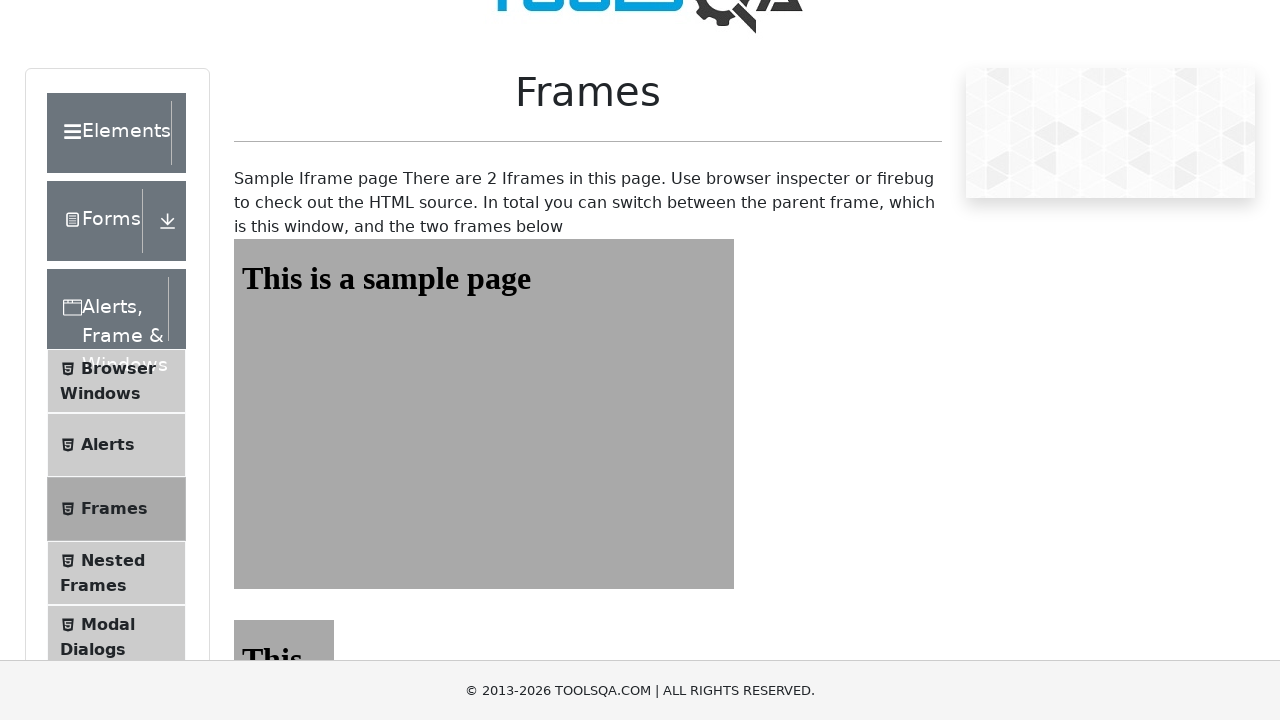

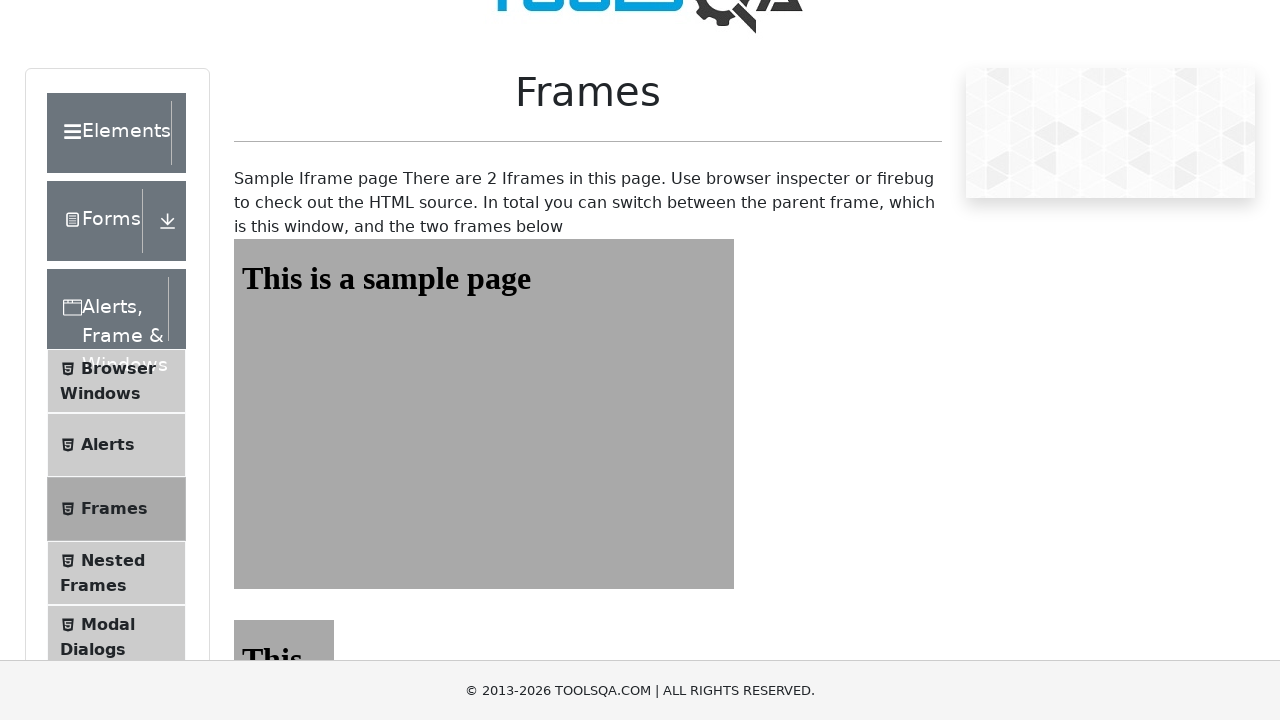